Tests dynamic dropdown menu navigation by hovering over the "SwitchTo" menu item and clicking on the "Windows" submenu option.

Starting URL: https://demo.automationtesting.in/Register.html

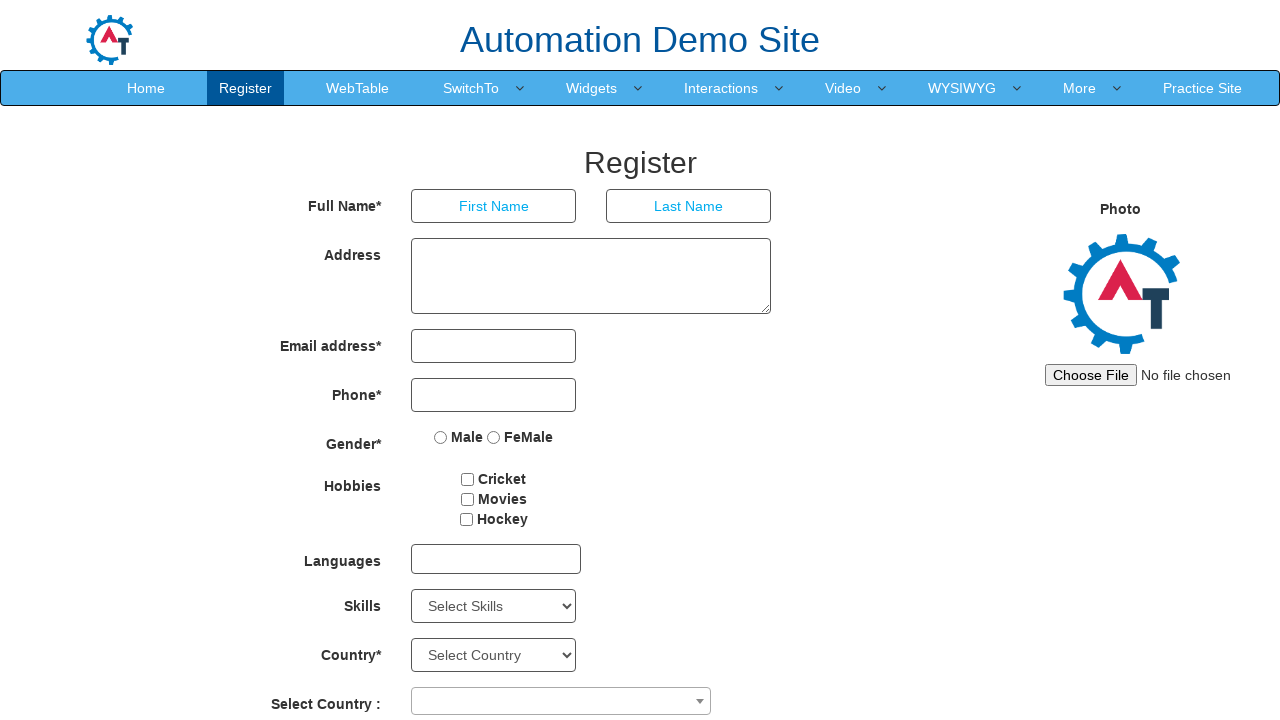

Waited for navigation menu to be available
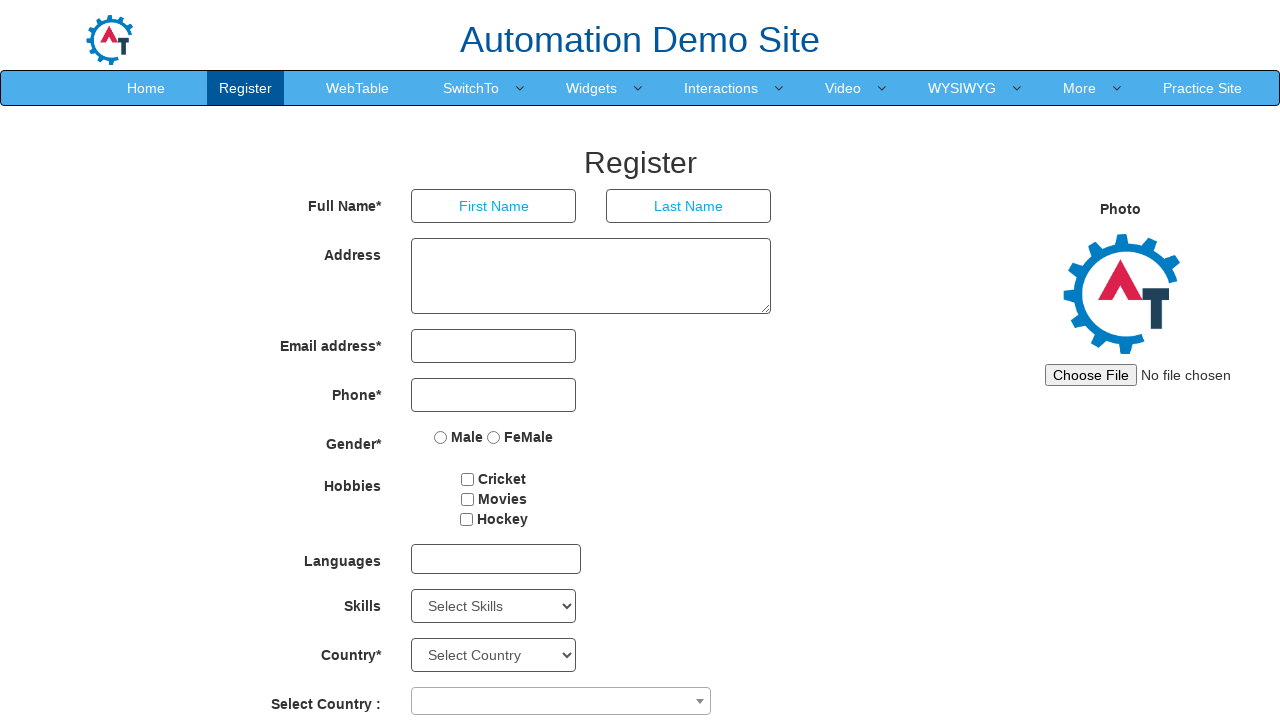

Hovered over 'SwitchTo' dropdown menu item at (471, 88) on li.dropdown > a:has-text('SwitchTo')
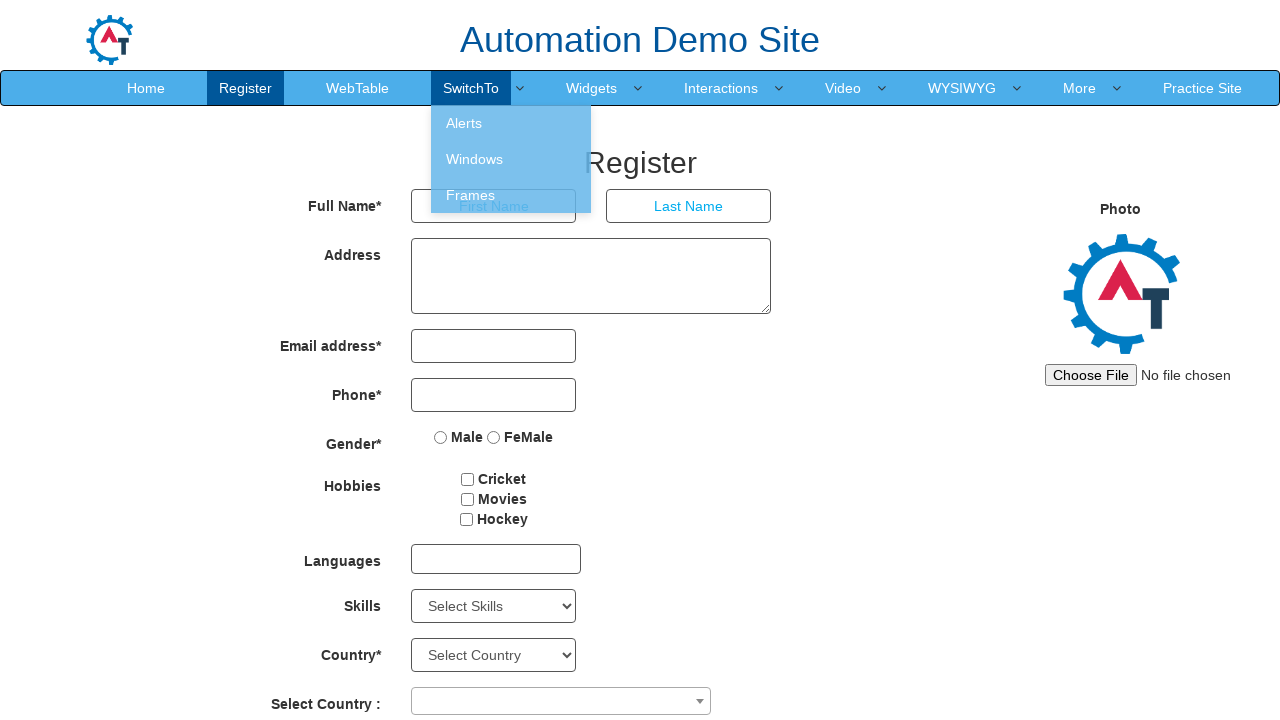

Dropdown menu appeared
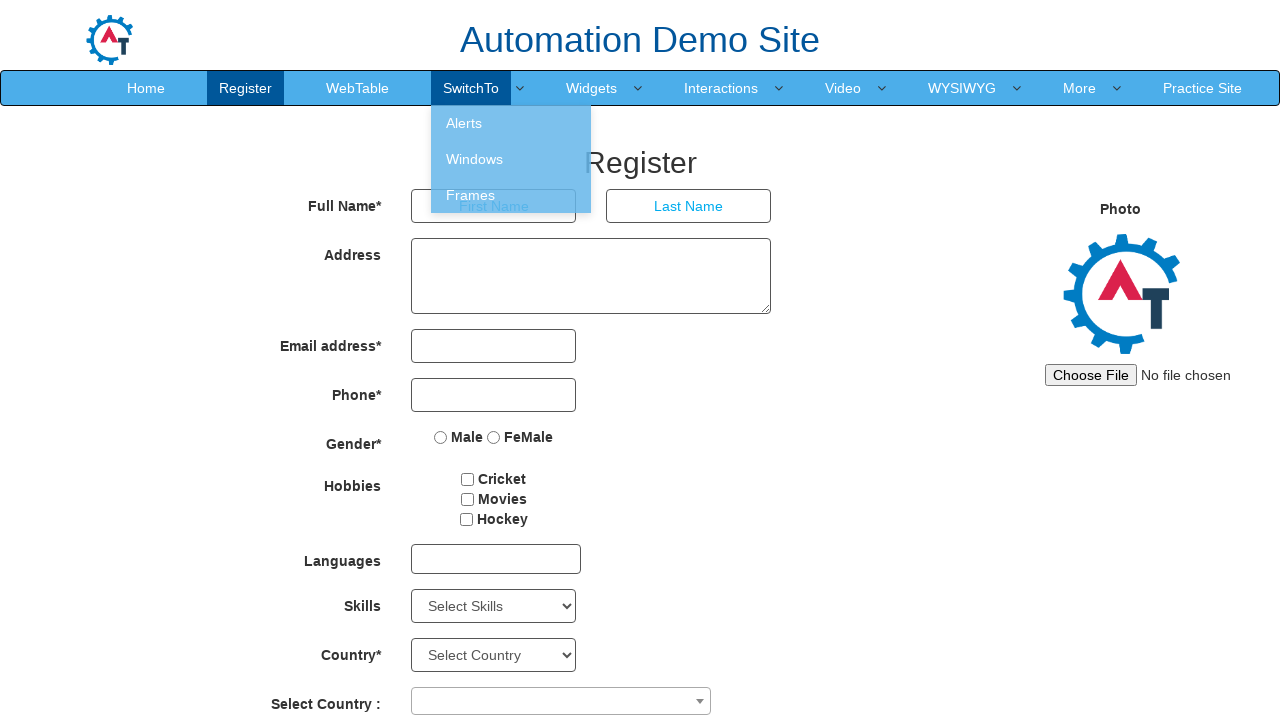

Clicked on 'Windows' submenu option at (511, 159) on ul.dropdown-menu > li > a:has-text('Windows')
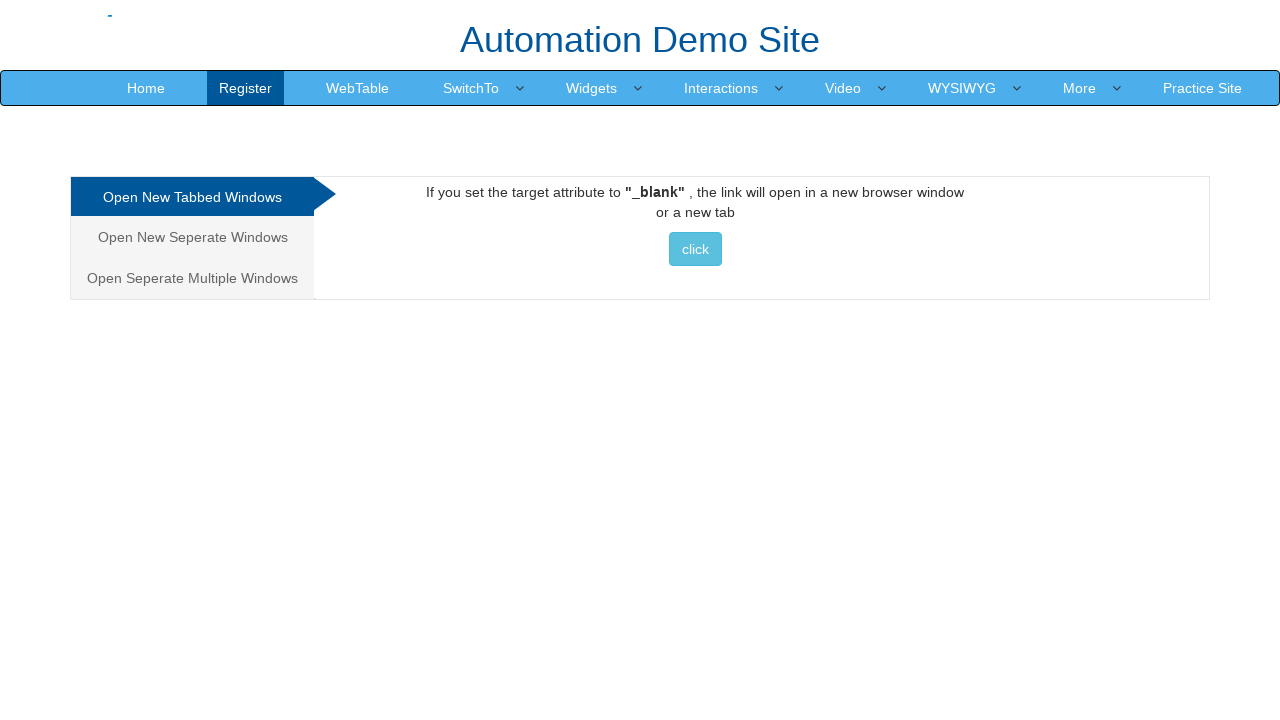

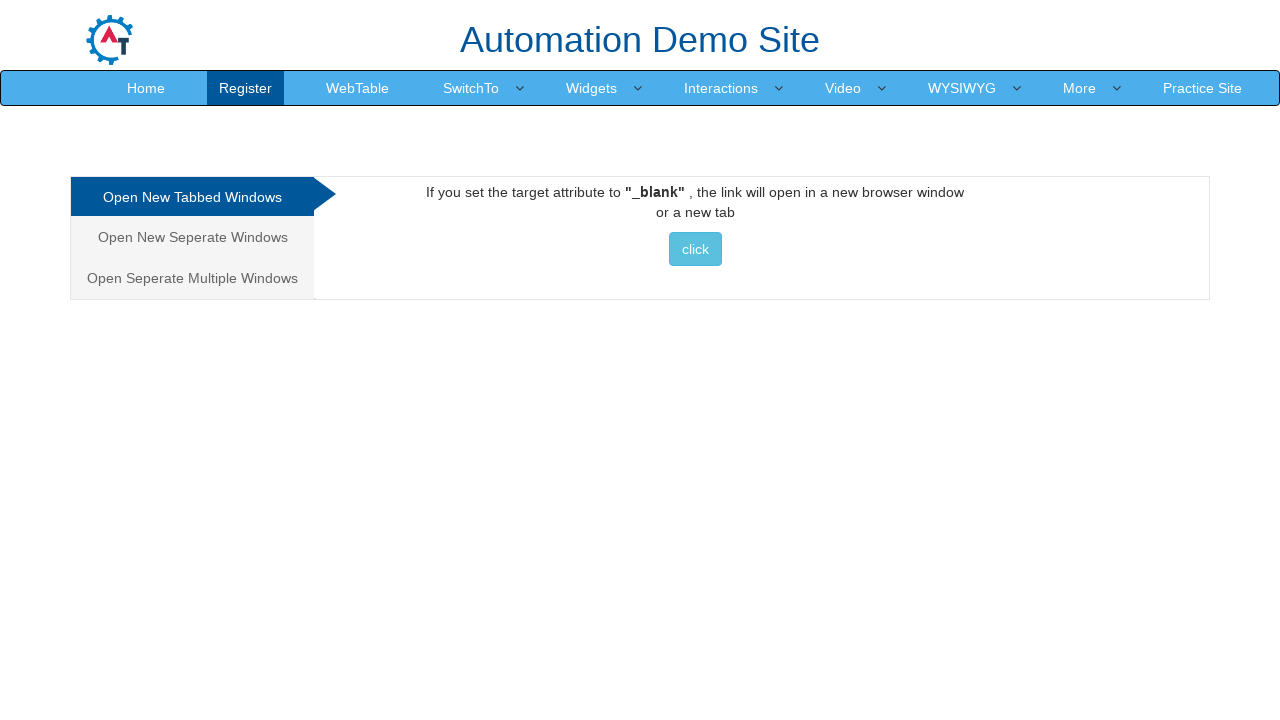